Tests interaction with elements inside nested shadow DOM by clicking the Shop Now button on the Polymer shop demo site

Starting URL: https://shop.polymer-project.org/

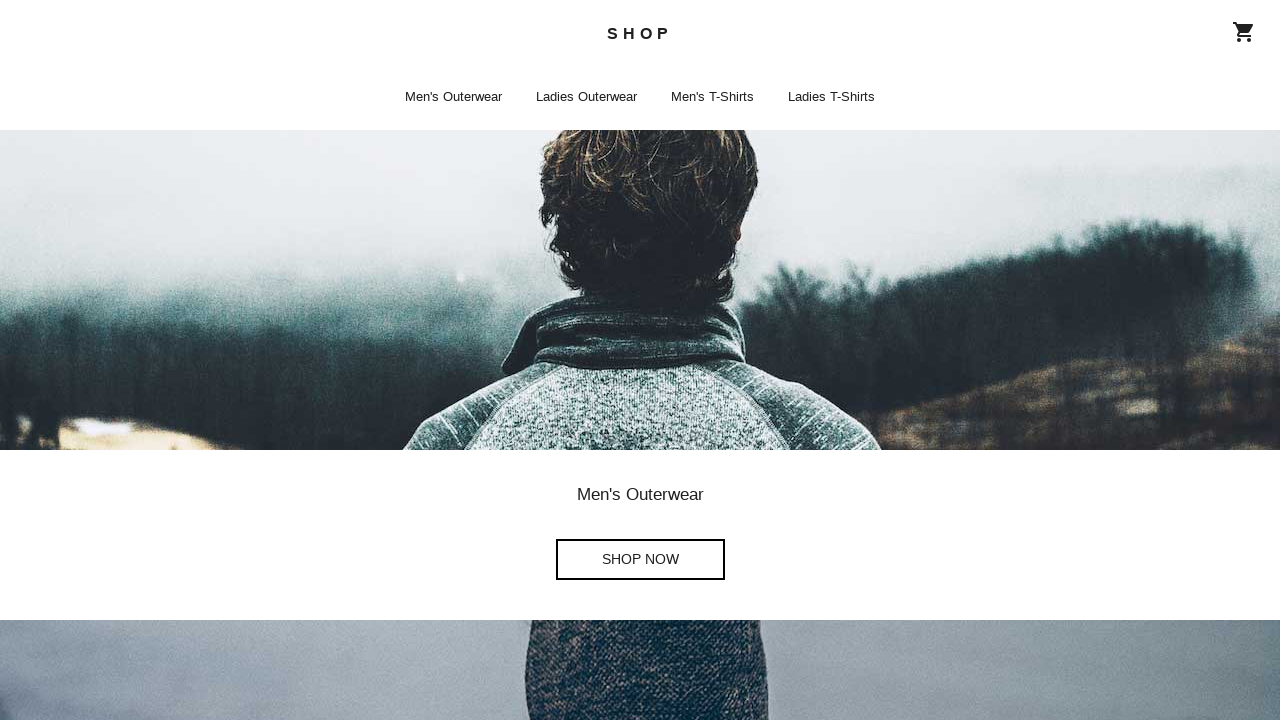

Navigated to Polymer shop demo site
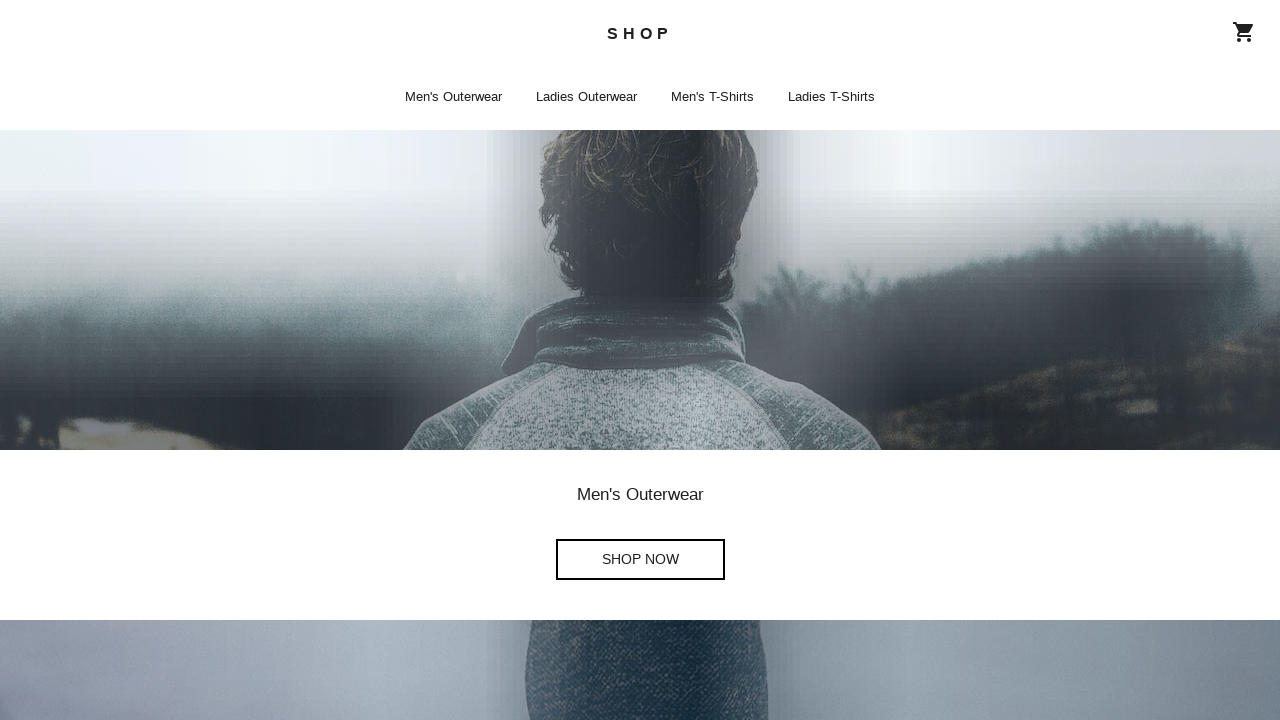

Clicked Shop Now button in nested shadow DOM at (640, 560) on shop-button > a
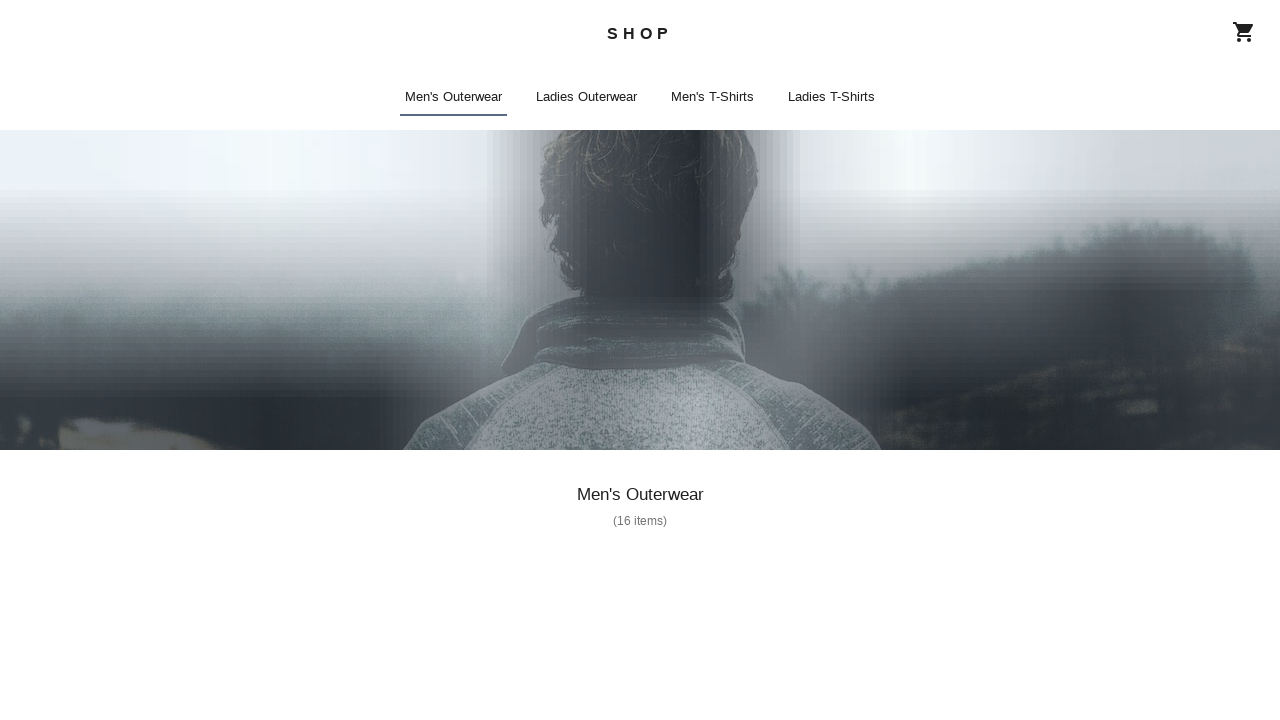

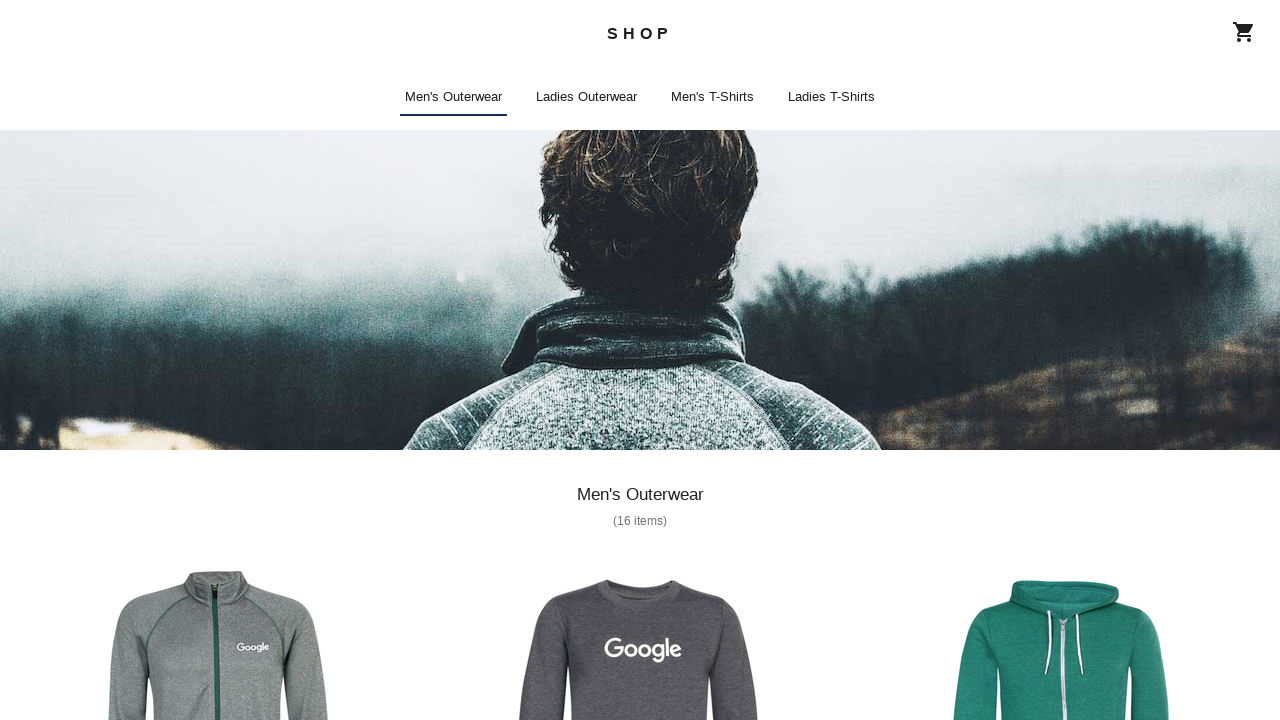